Tests simple JavaScript alert handling by clicking a button to trigger an alert and accepting it, then verifying the result message

Starting URL: https://training-support.net/webelements/alerts

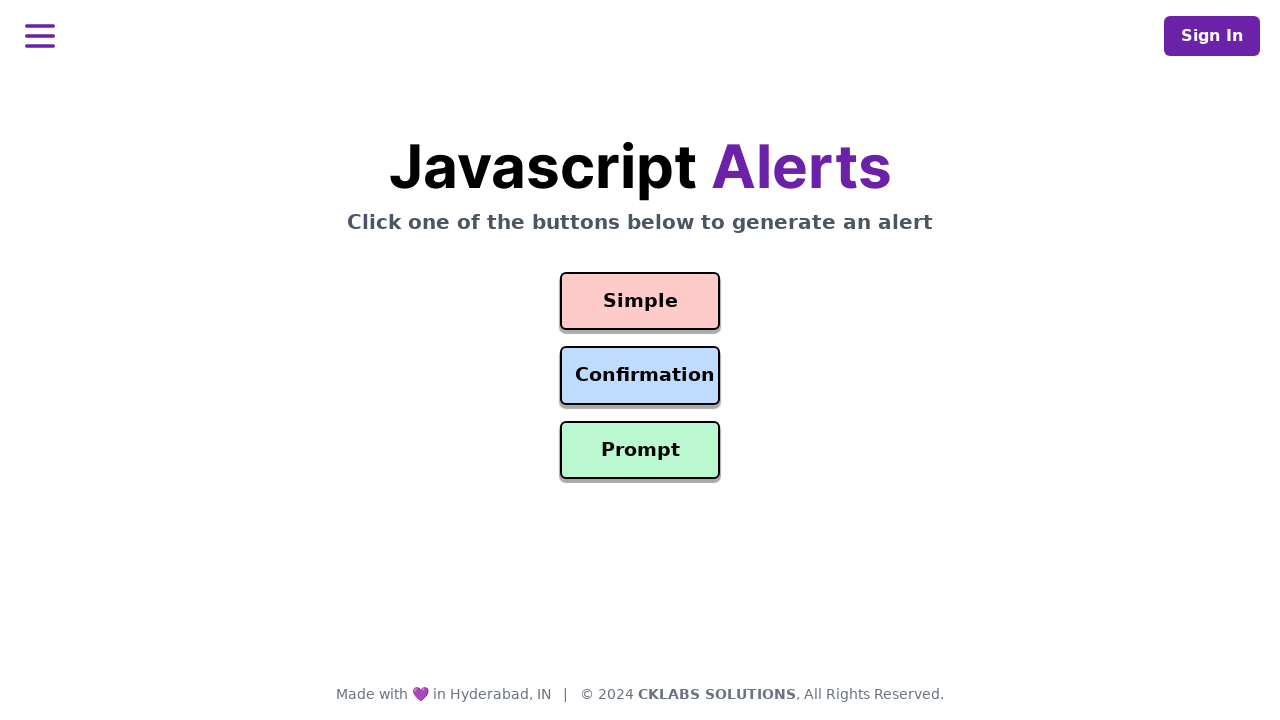

Clicked button to trigger simple alert at (640, 301) on #simple
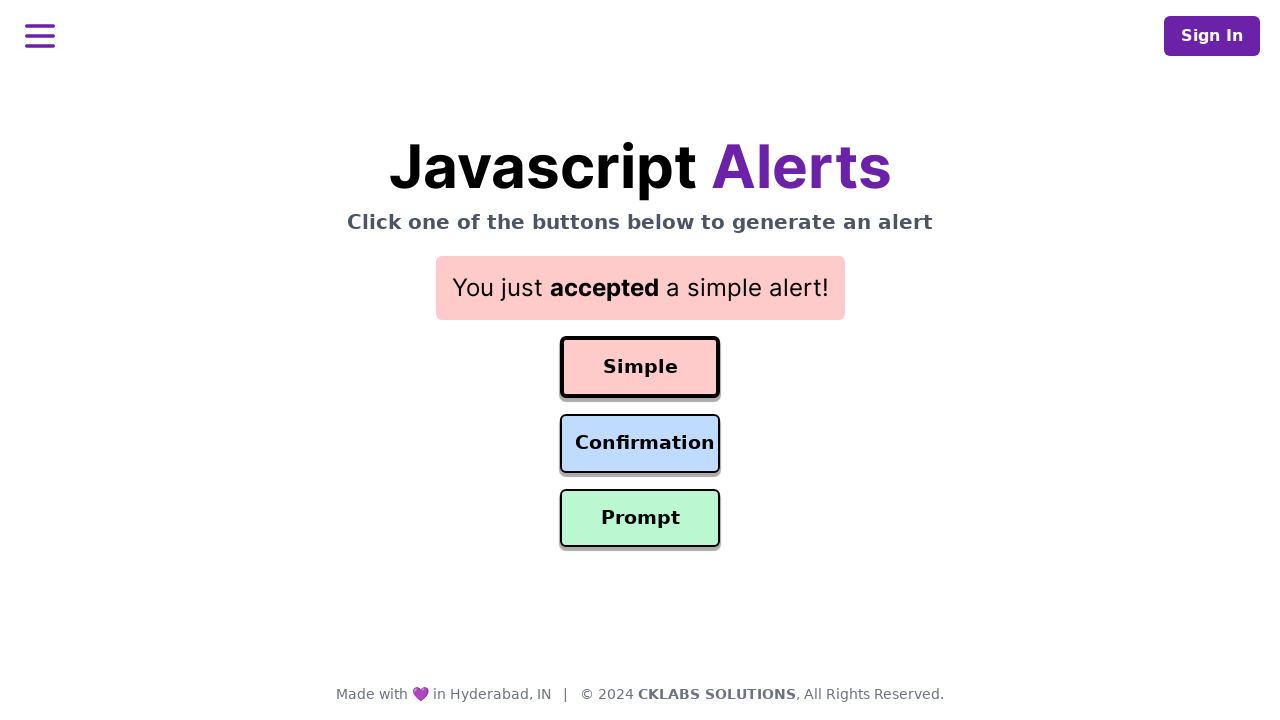

Set up dialog handler to accept alert
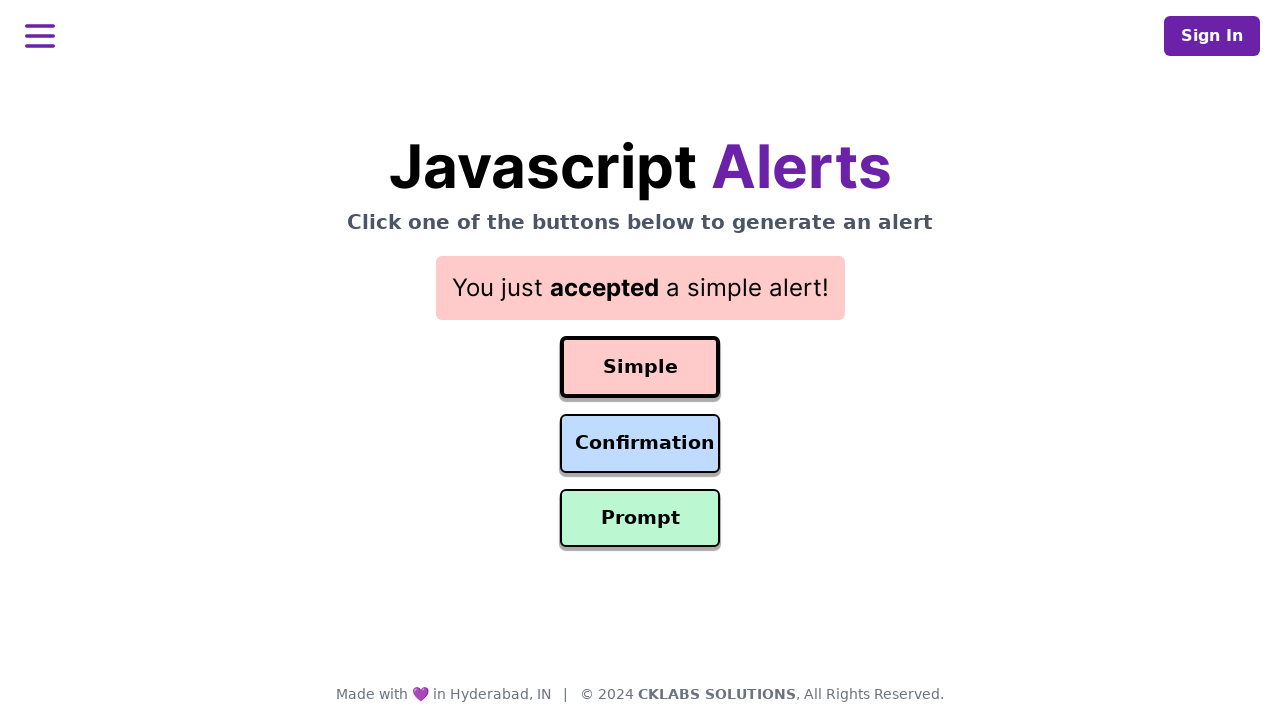

Result message element loaded after accepting alert
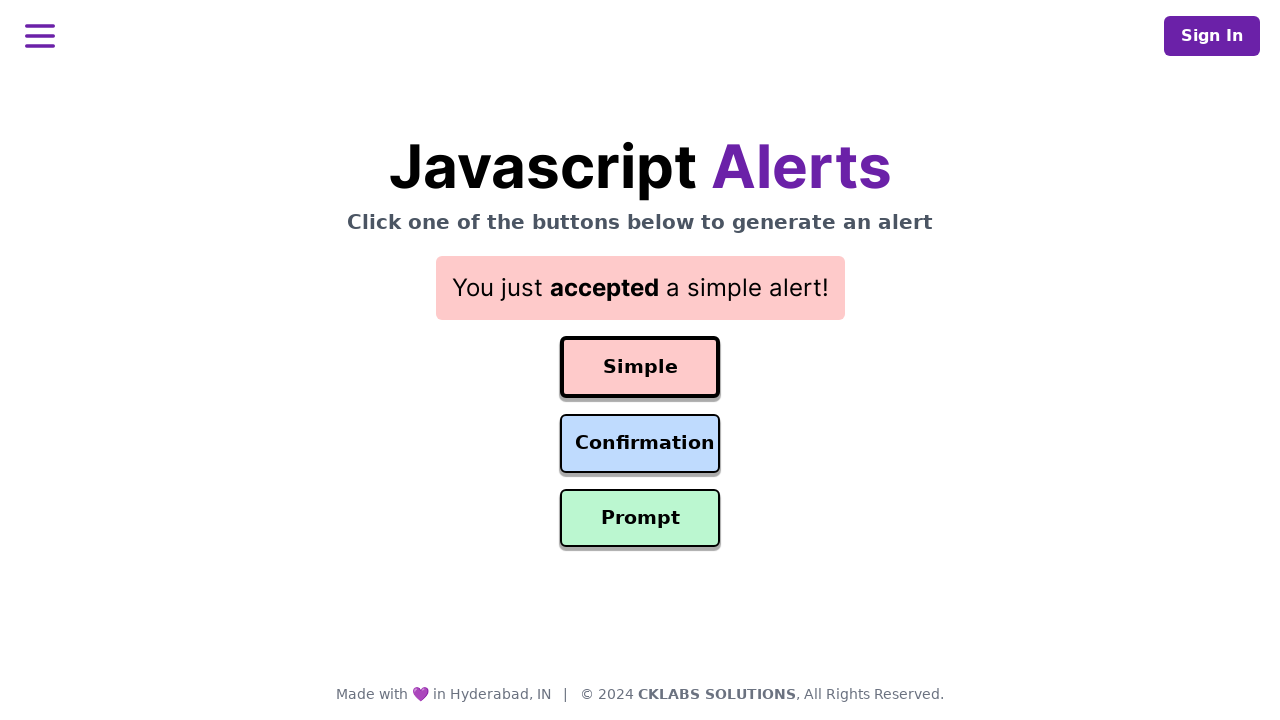

Retrieved result text content
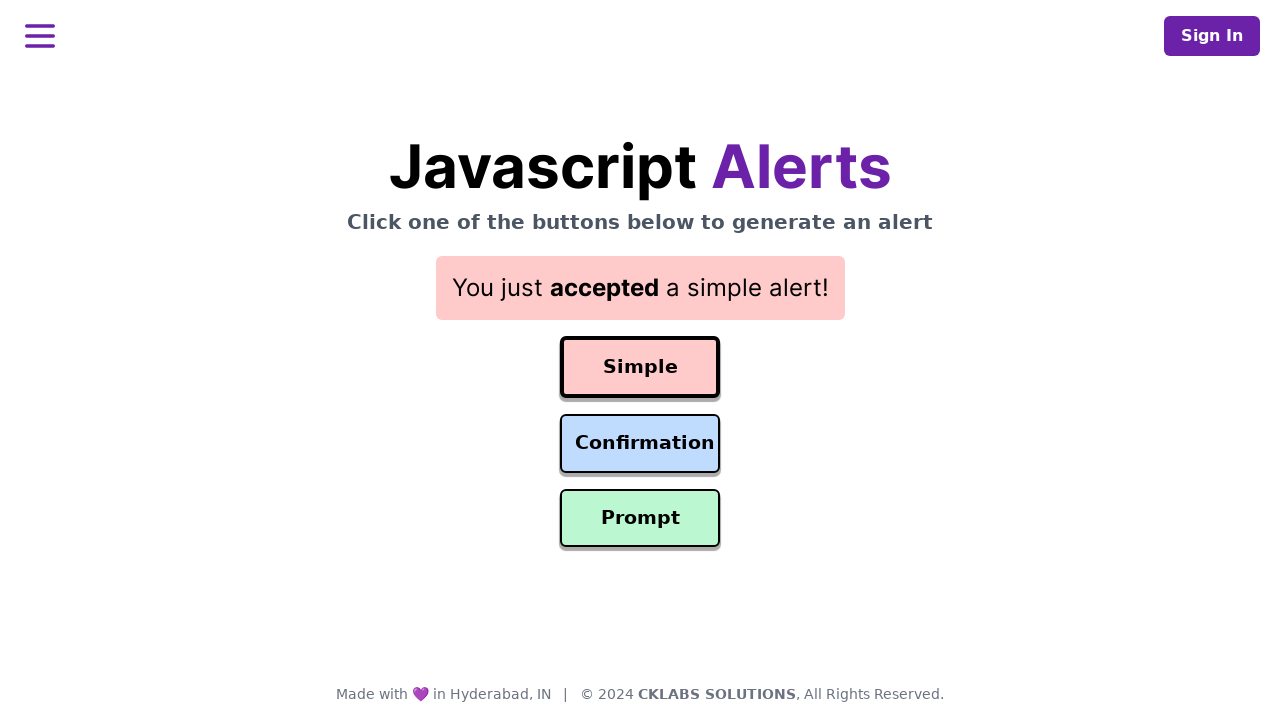

Verified result text matches expected message 'You just accepted a simple alert!'
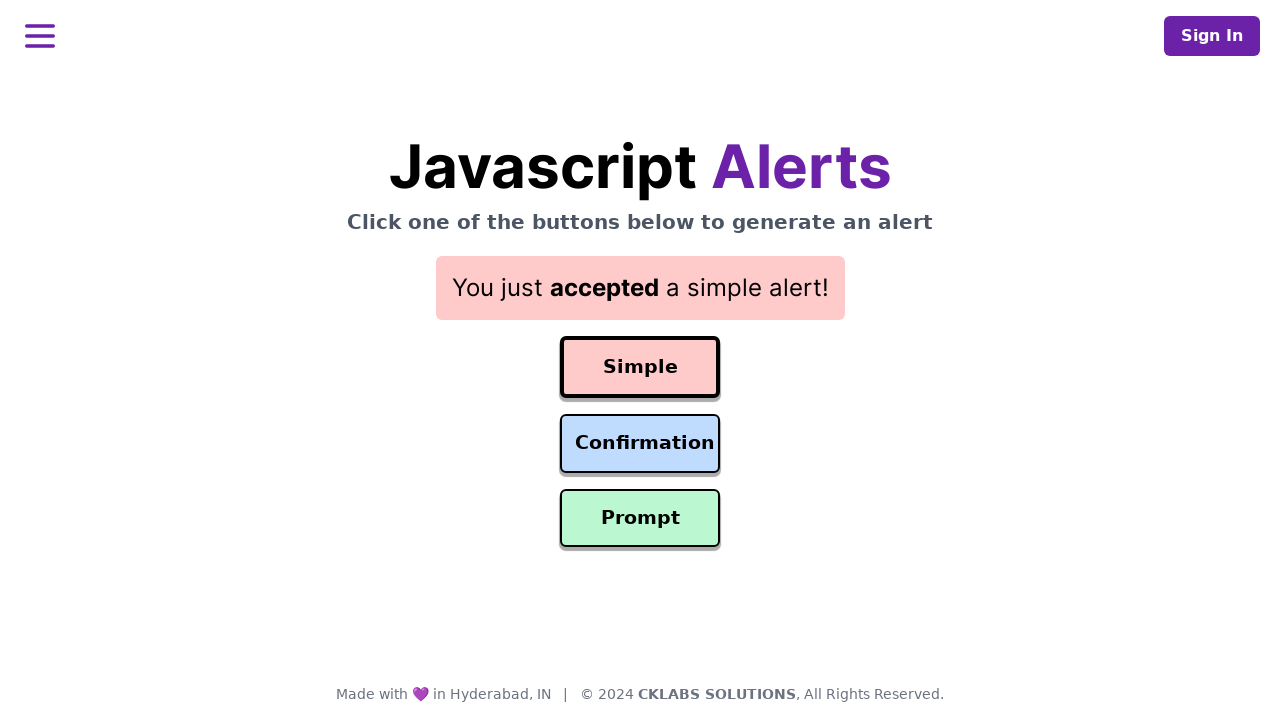

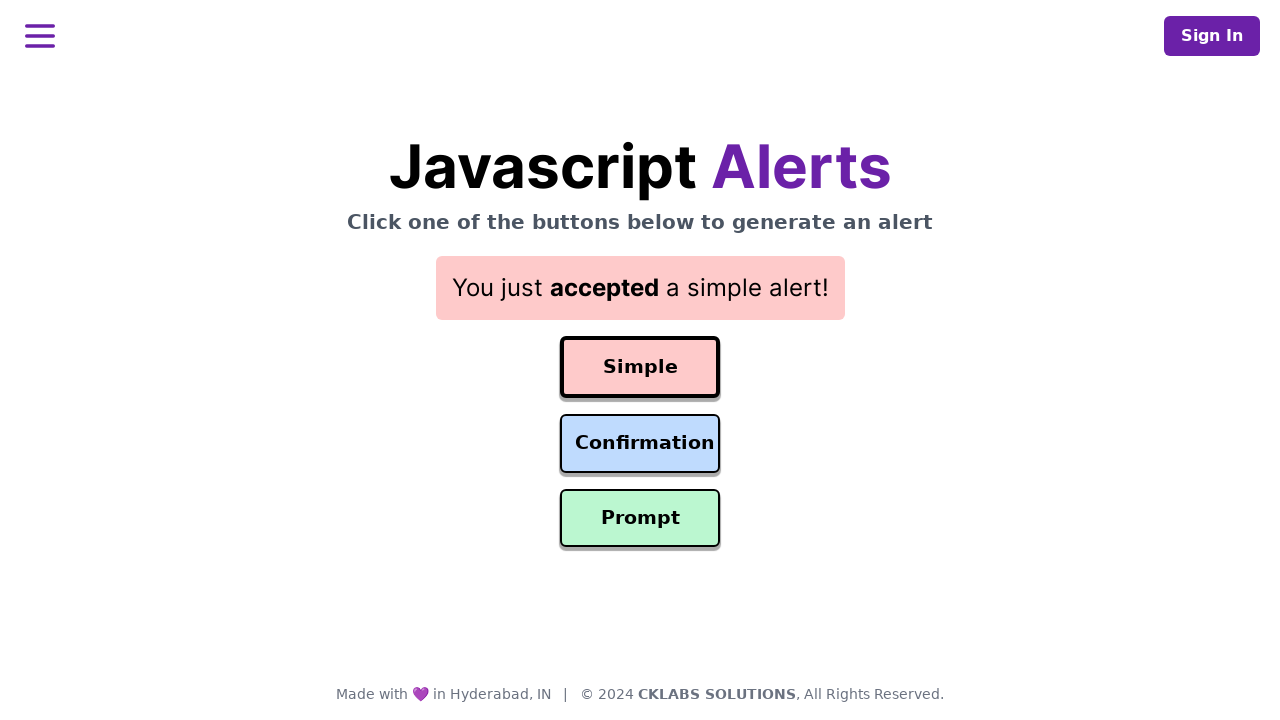